Tests that the textbox returns null/None for tooltip when no title attribute is set

Starting URL: https://demoqa.com/text-box

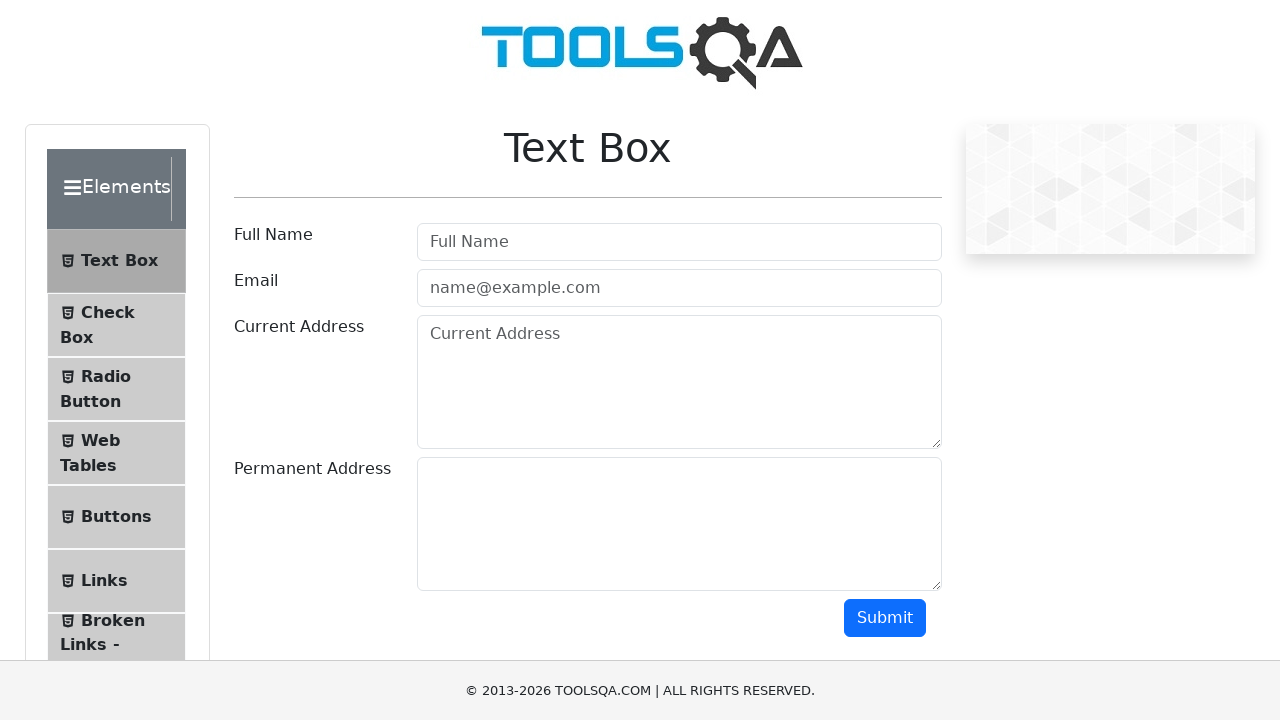

Navigated to https://demoqa.com/text-box
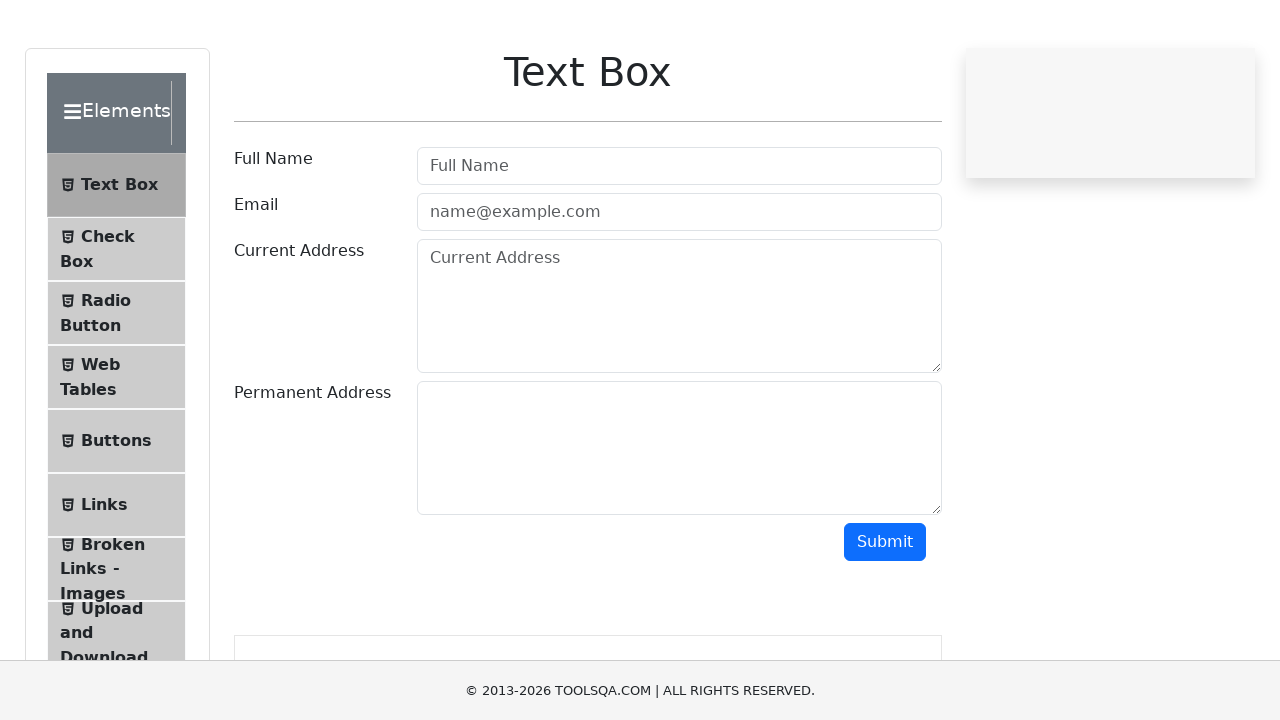

Retrieved title attribute from textbox element
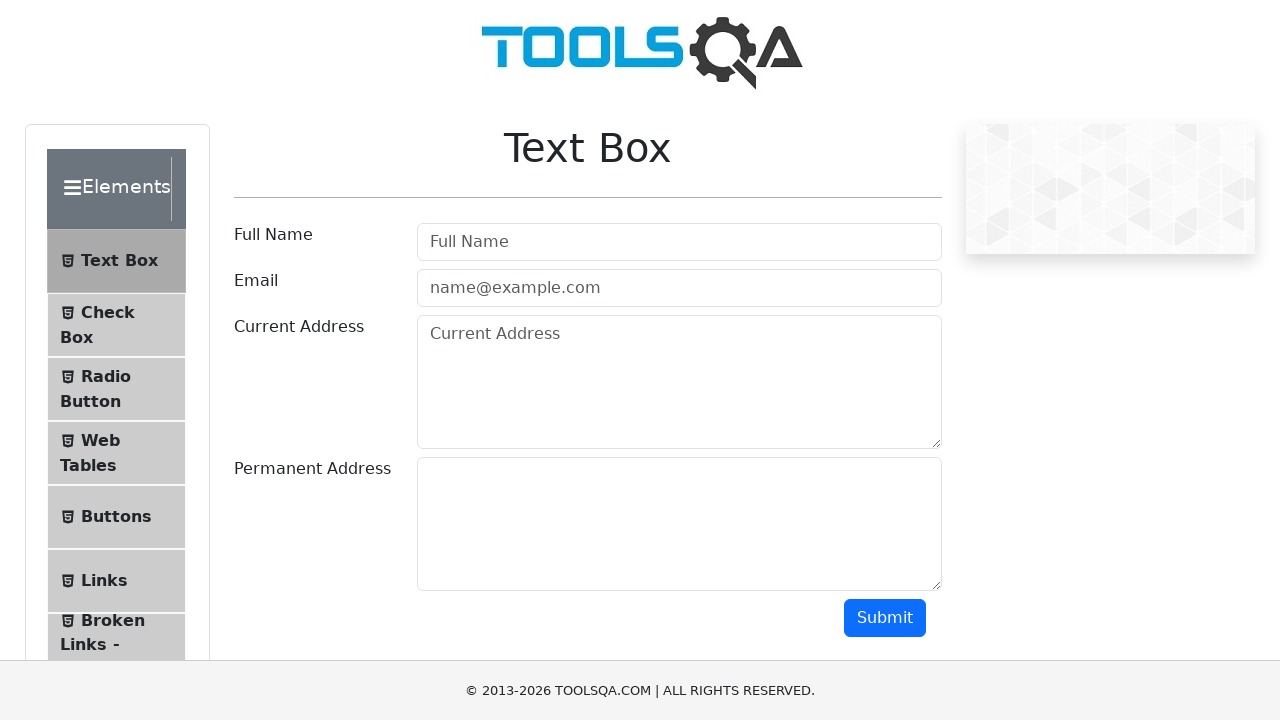

Asserted that tooltip is None when no title attribute is set
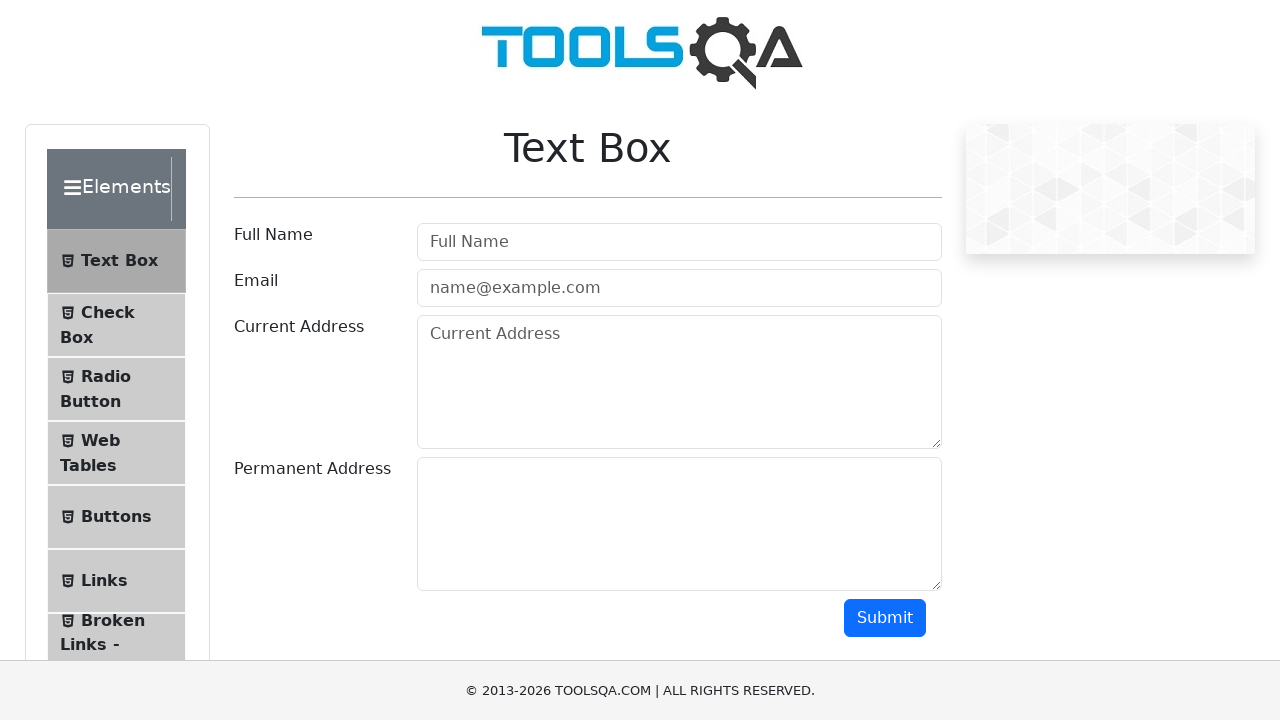

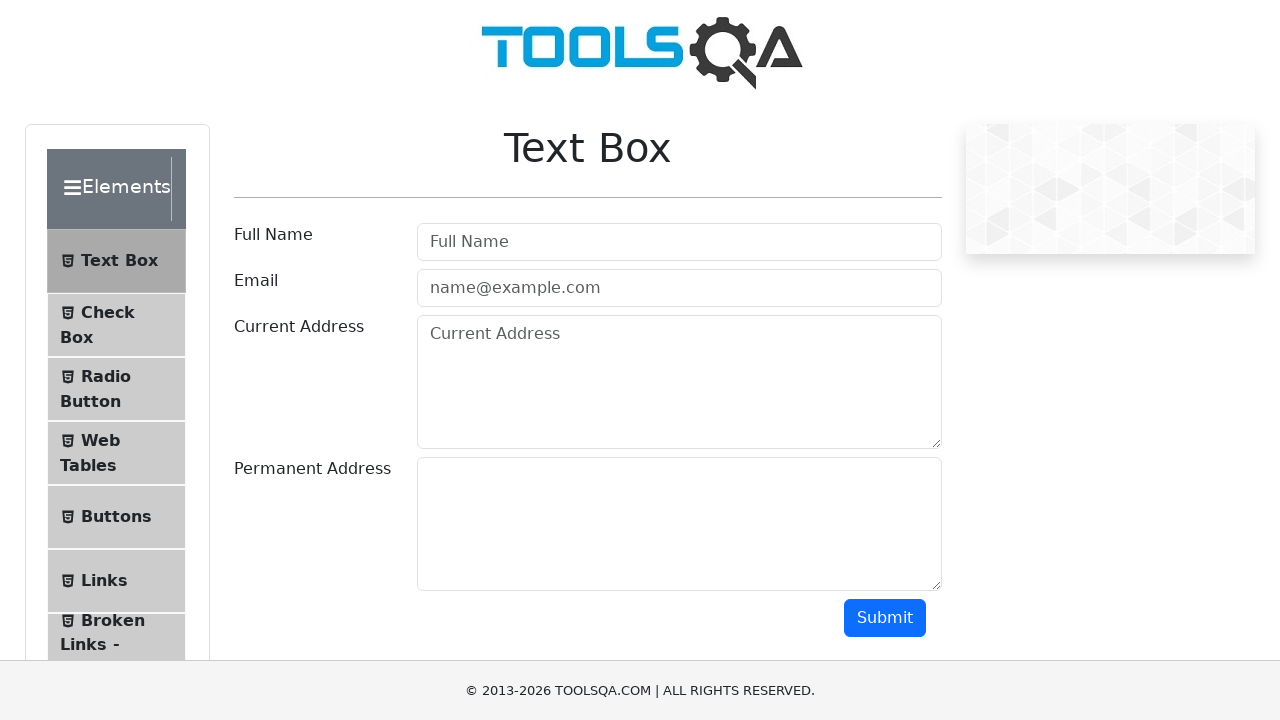